Tests form submission by filling first name, last name fields and selecting a gender option on a practice form

Starting URL: https://www.techlistic.com/p/selenium-practice-form.html

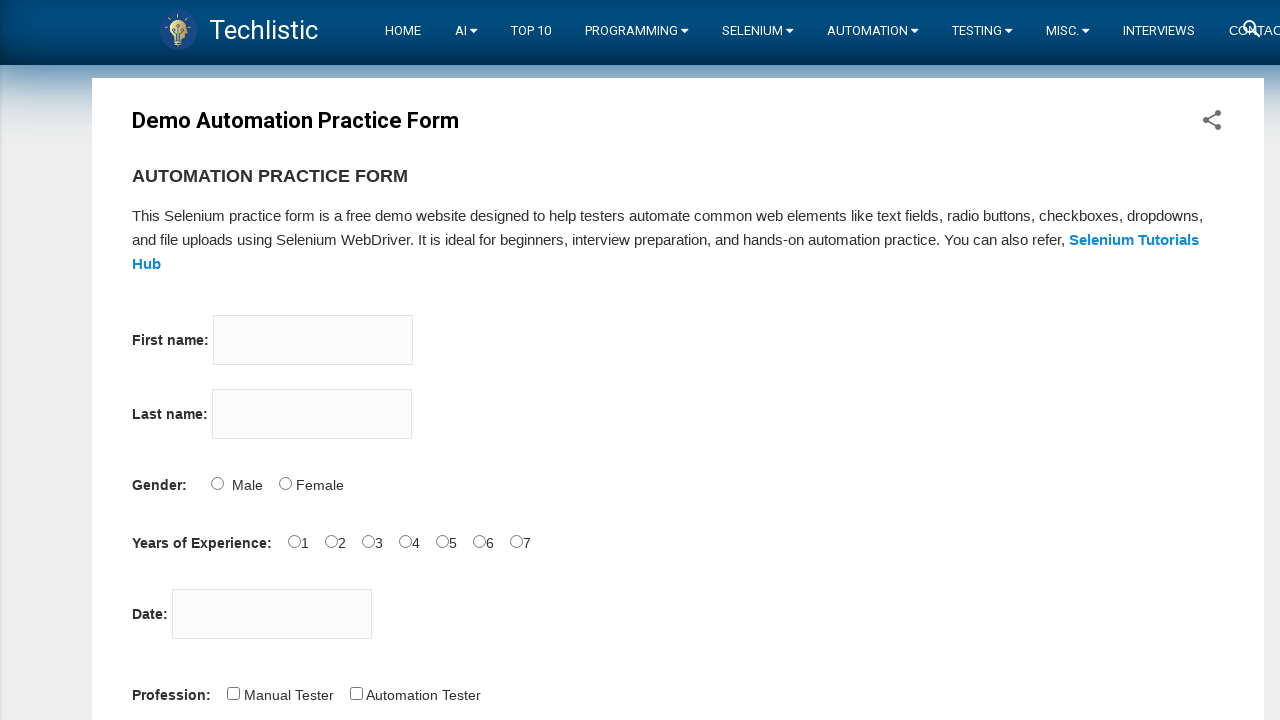

Filled first name field with 'Ayush' on [trbidi="on"] > :nth-child(2) > input
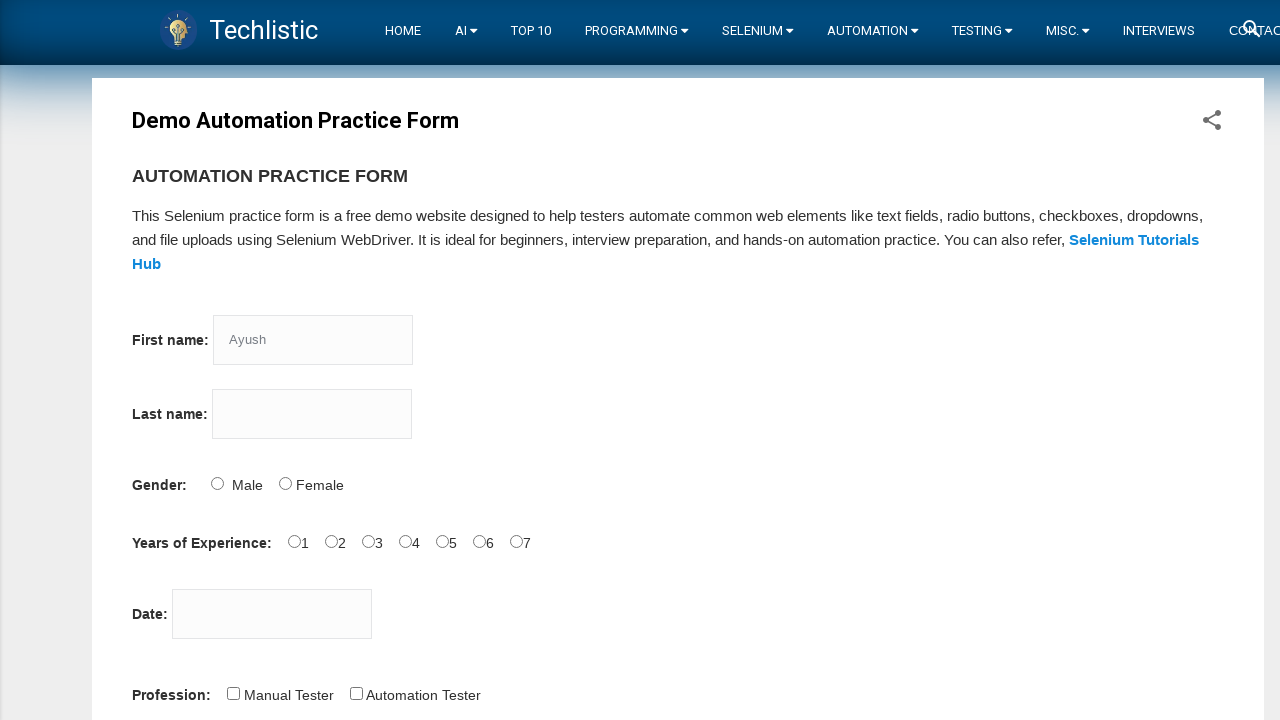

Filled last name field with 'Preenza' on :nth-child(5) > input
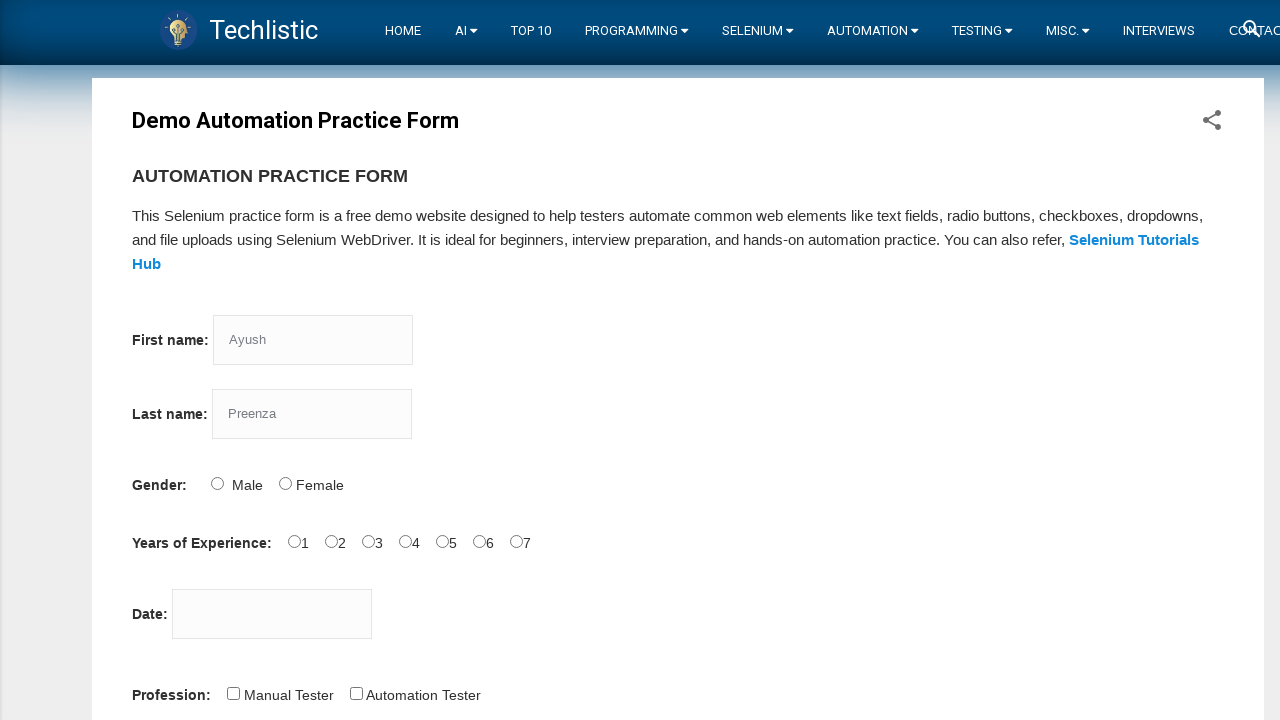

Selected Male gender option at (217, 483) on #sex-0
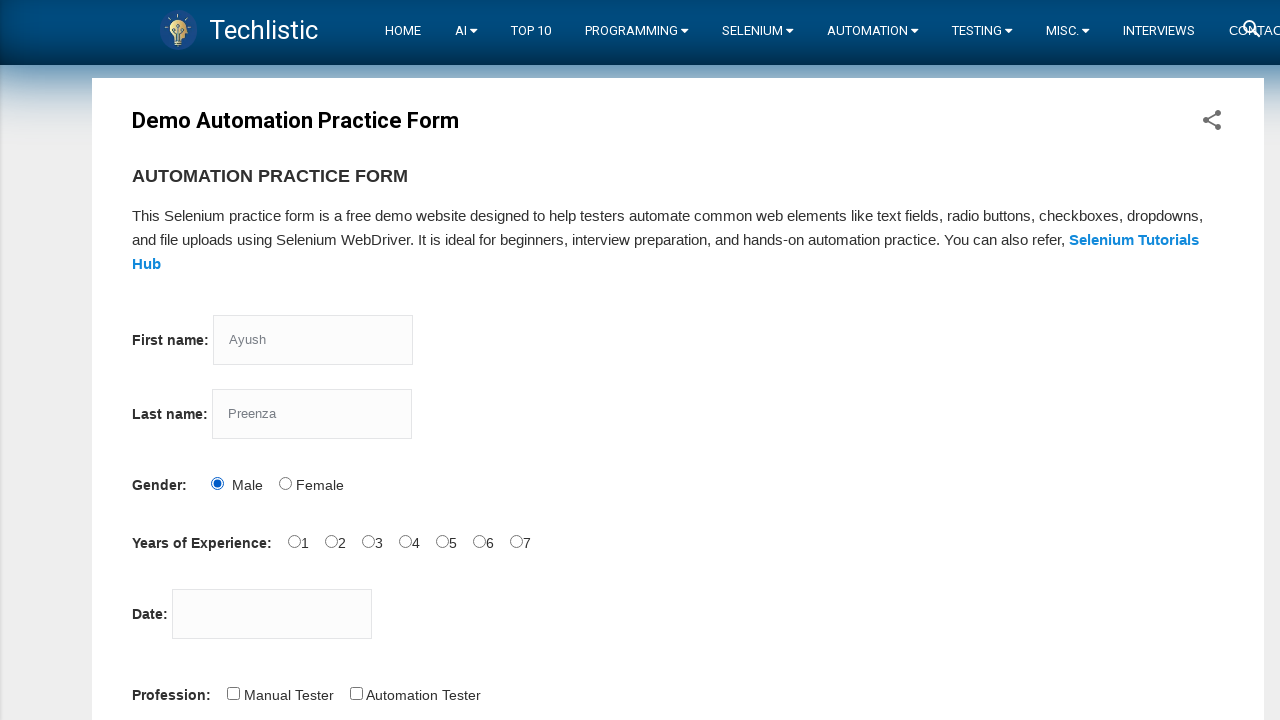

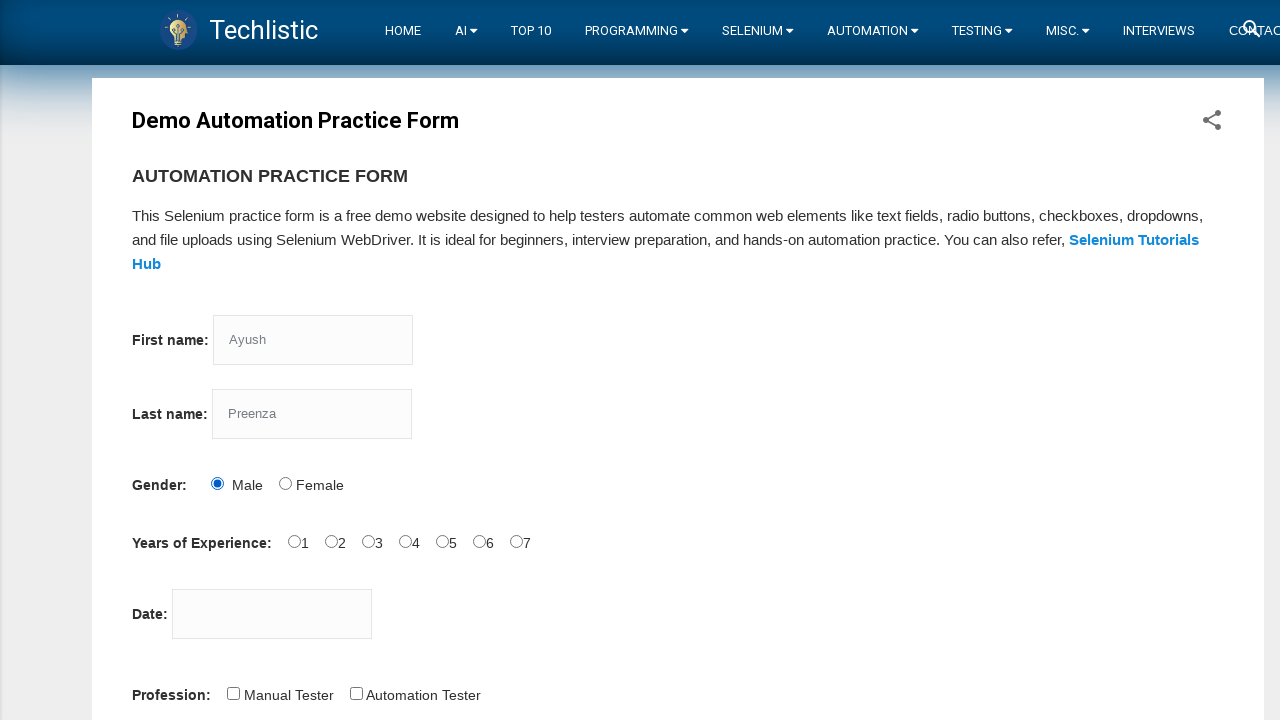